Tests radio button functionality by clicking on the first radio button in the radio button example section

Starting URL: https://codenboxautomationlab.com/practice/

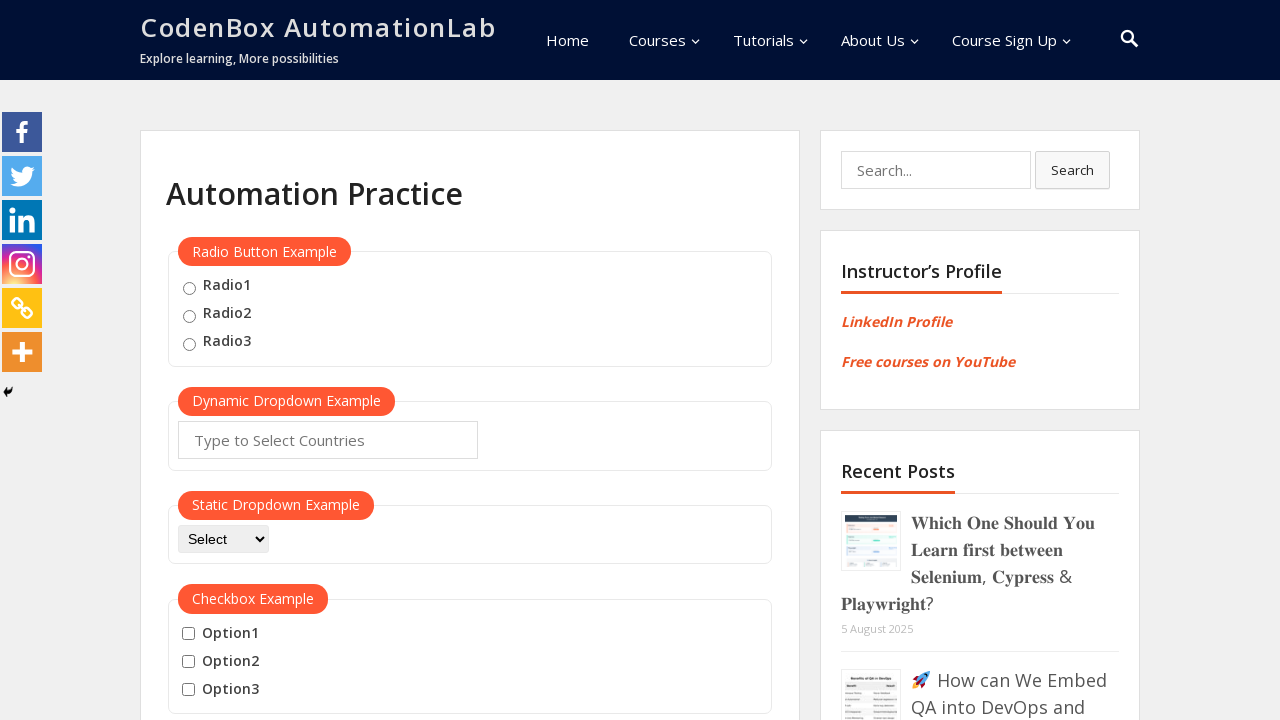

Clicked the first radio button in the radio button example section at (189, 288) on xpath=//div[@id='radio-btn-example']//fieldset//input >> nth=0
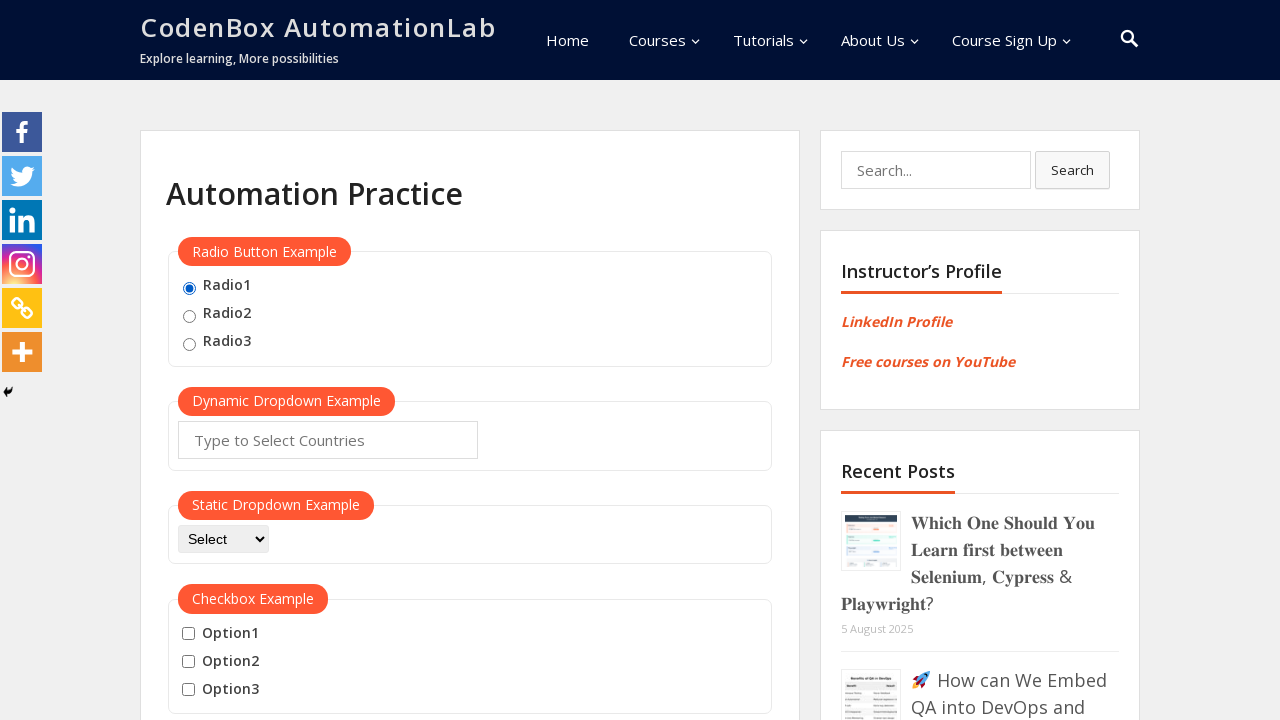

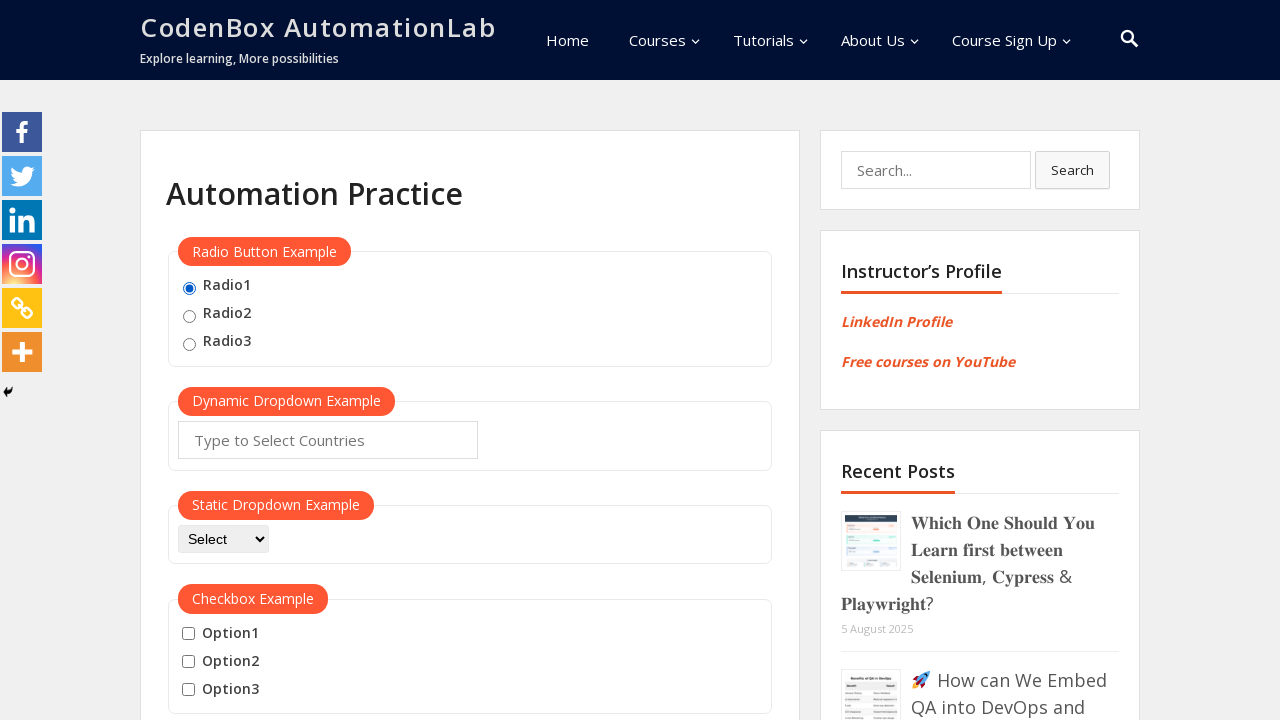